Tests date picker functionality by opening the calendar, navigating to a specific month/year (August 2025), and selecting a specific day (20th).

Starting URL: https://www.selenium.dev/selenium/web/web-form.html

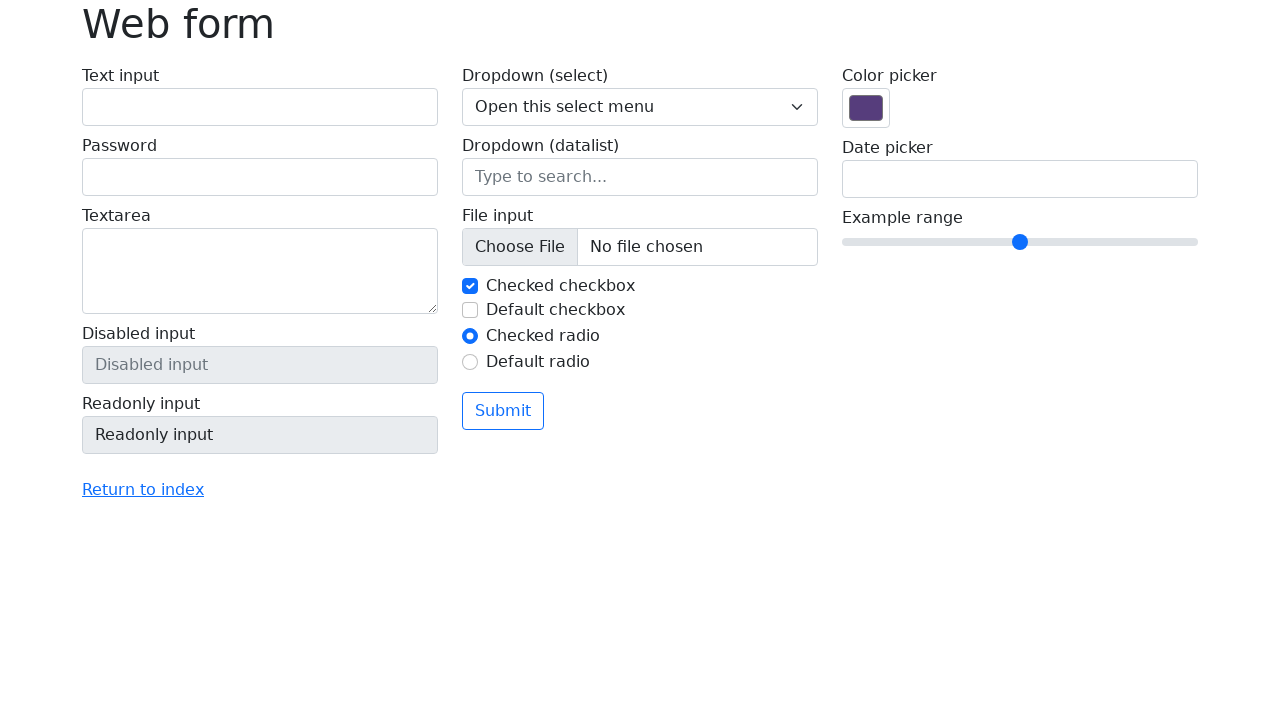

Clicked date input field to open calendar at (1020, 179) on input[name='my-date']
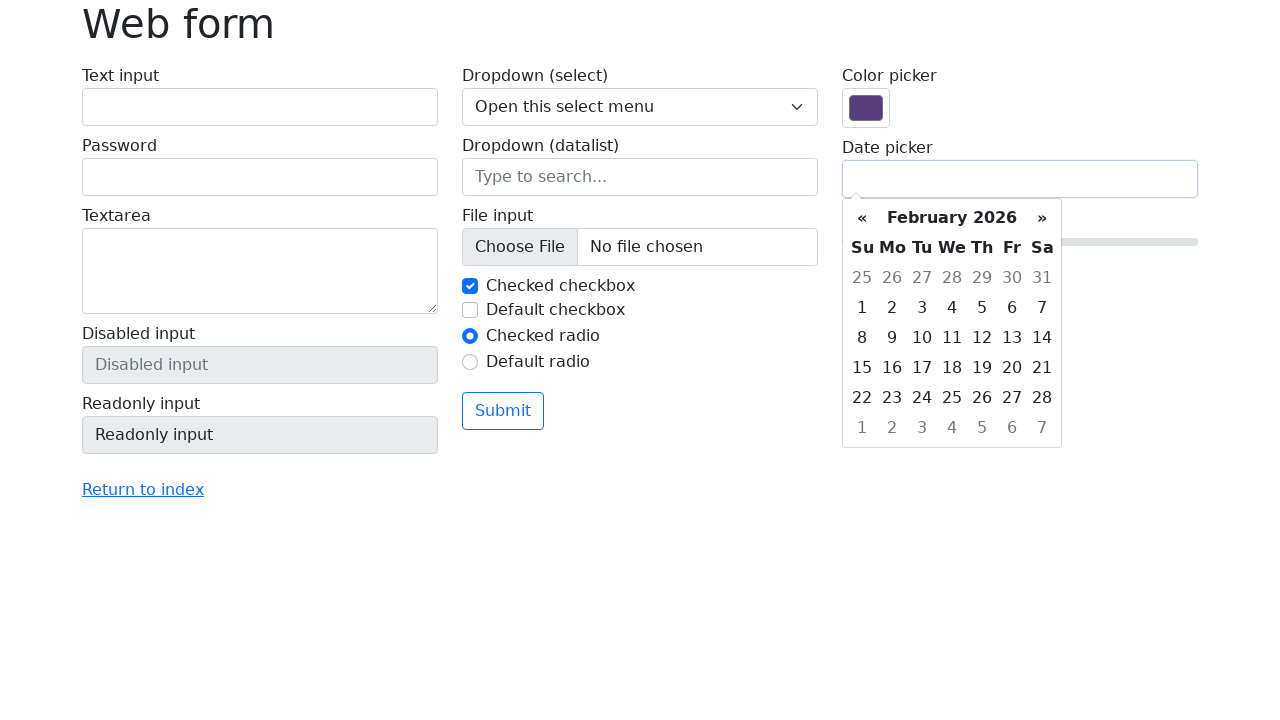

Waited for calendar popup to appear
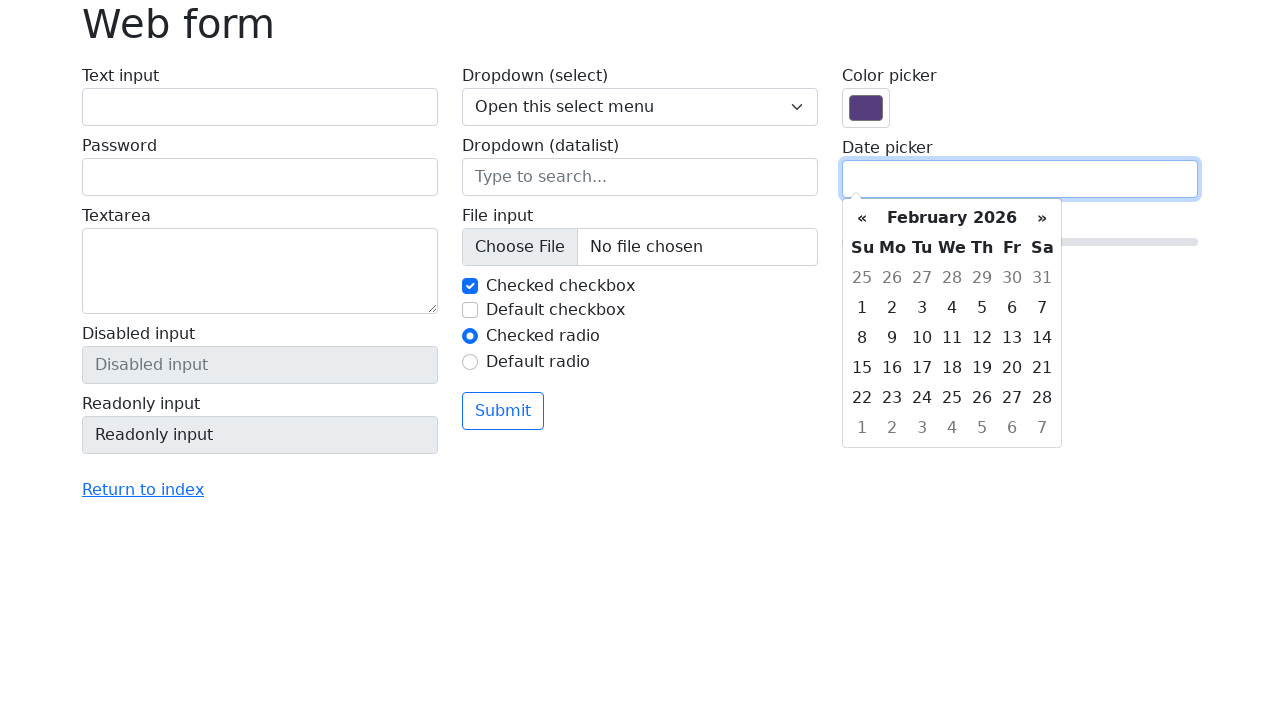

Clicked next month arrow to navigate forward at (1042, 218) on xpath=//div[contains(@class,'datepicker')]//th[@class='next']
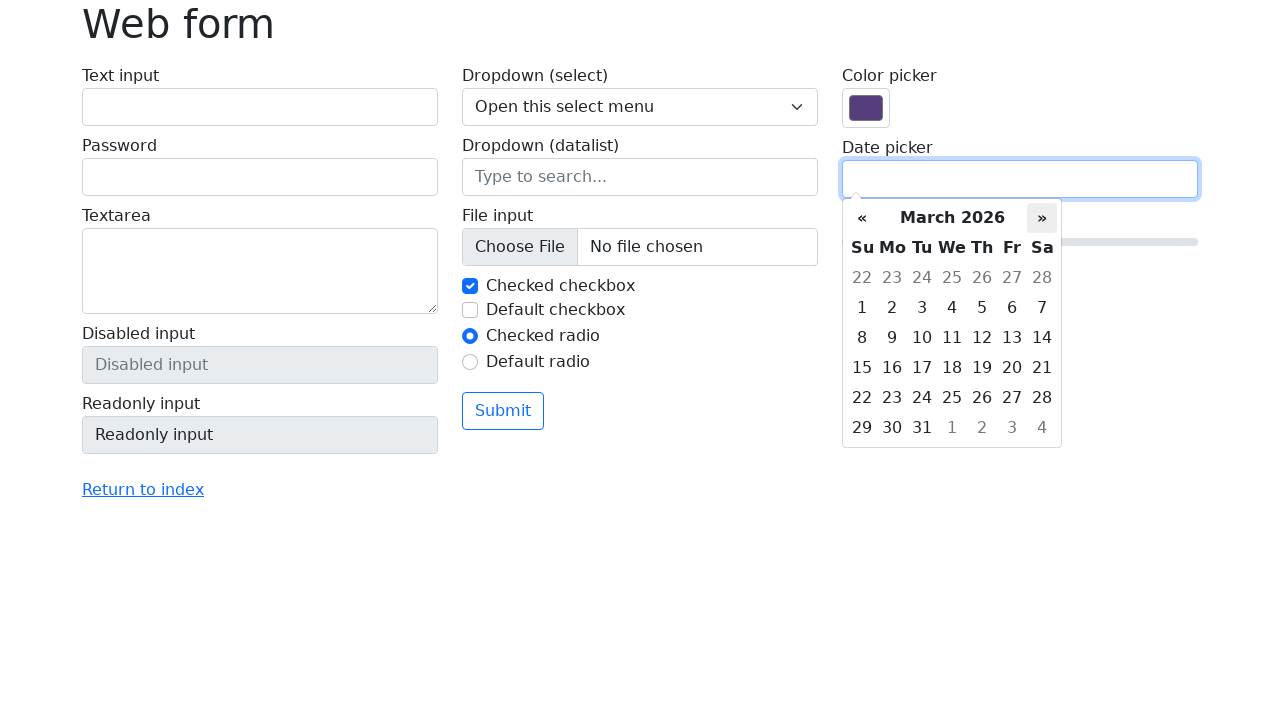

Clicked next month arrow to navigate forward at (1042, 218) on xpath=//div[contains(@class,'datepicker')]//th[@class='next']
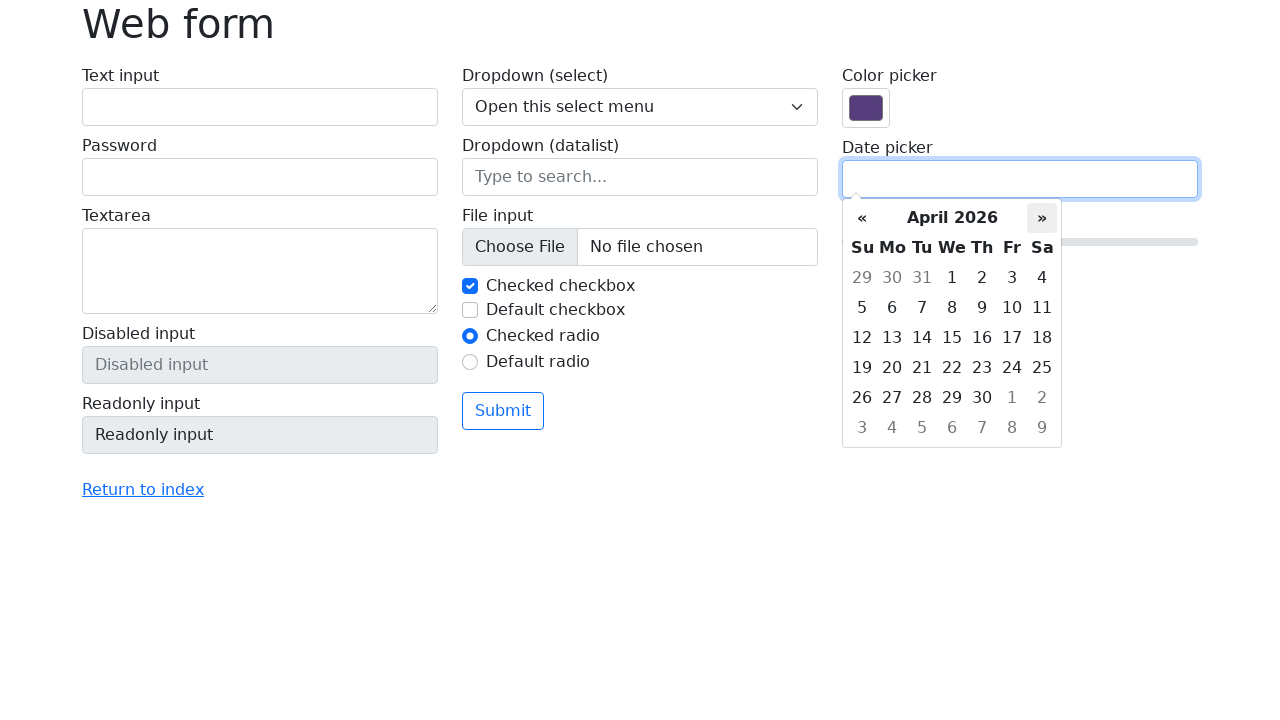

Clicked next month arrow to navigate forward at (1042, 218) on xpath=//div[contains(@class,'datepicker')]//th[@class='next']
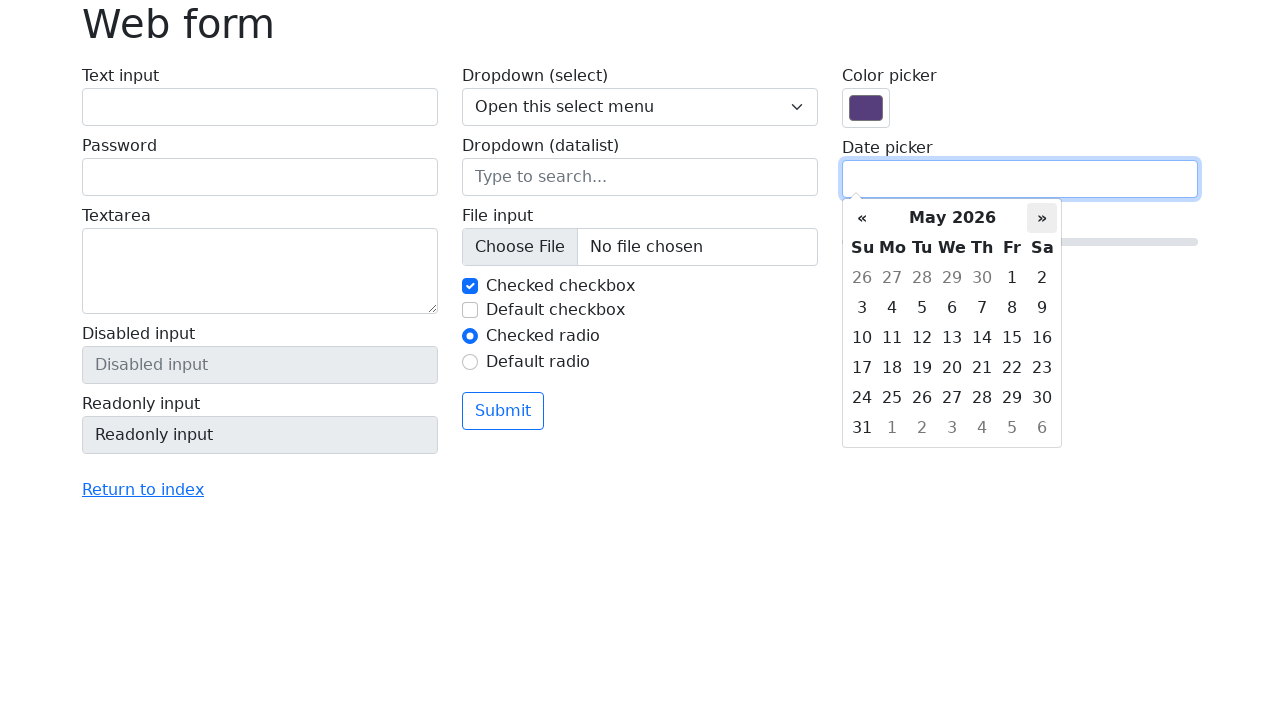

Clicked next month arrow to navigate forward at (1042, 218) on xpath=//div[contains(@class,'datepicker')]//th[@class='next']
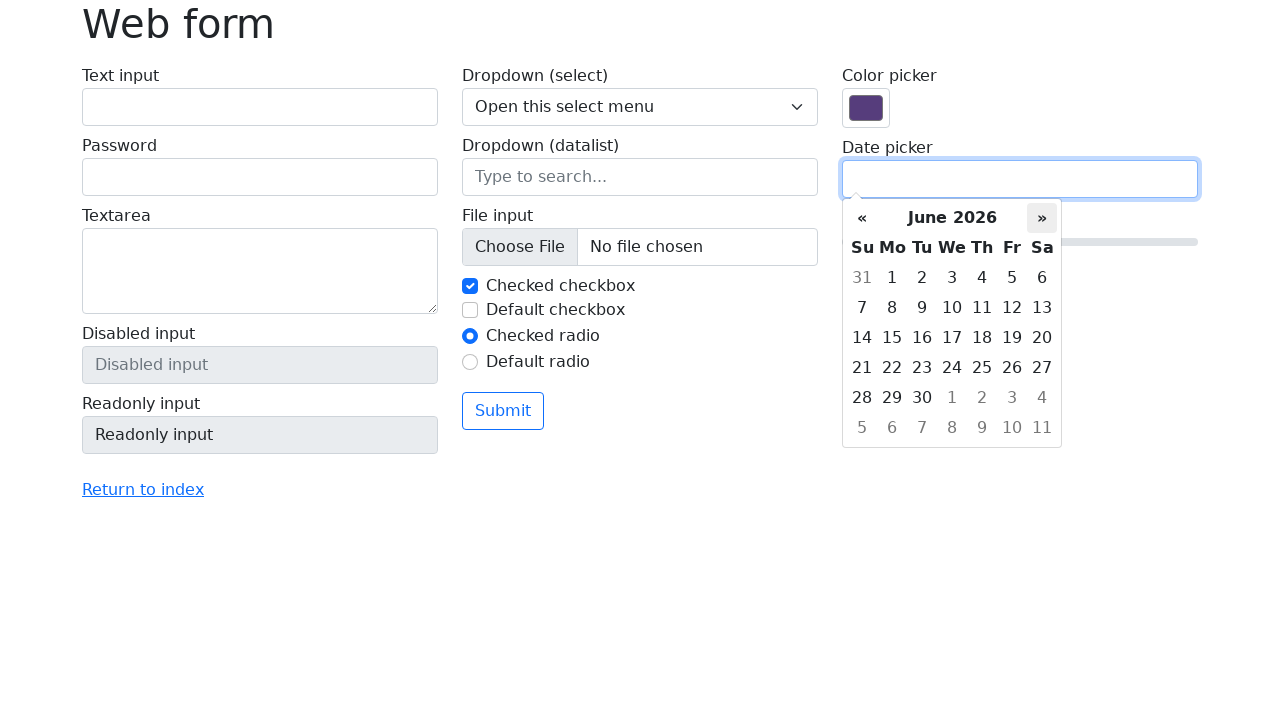

Clicked next month arrow to navigate forward at (1042, 218) on xpath=//div[contains(@class,'datepicker')]//th[@class='next']
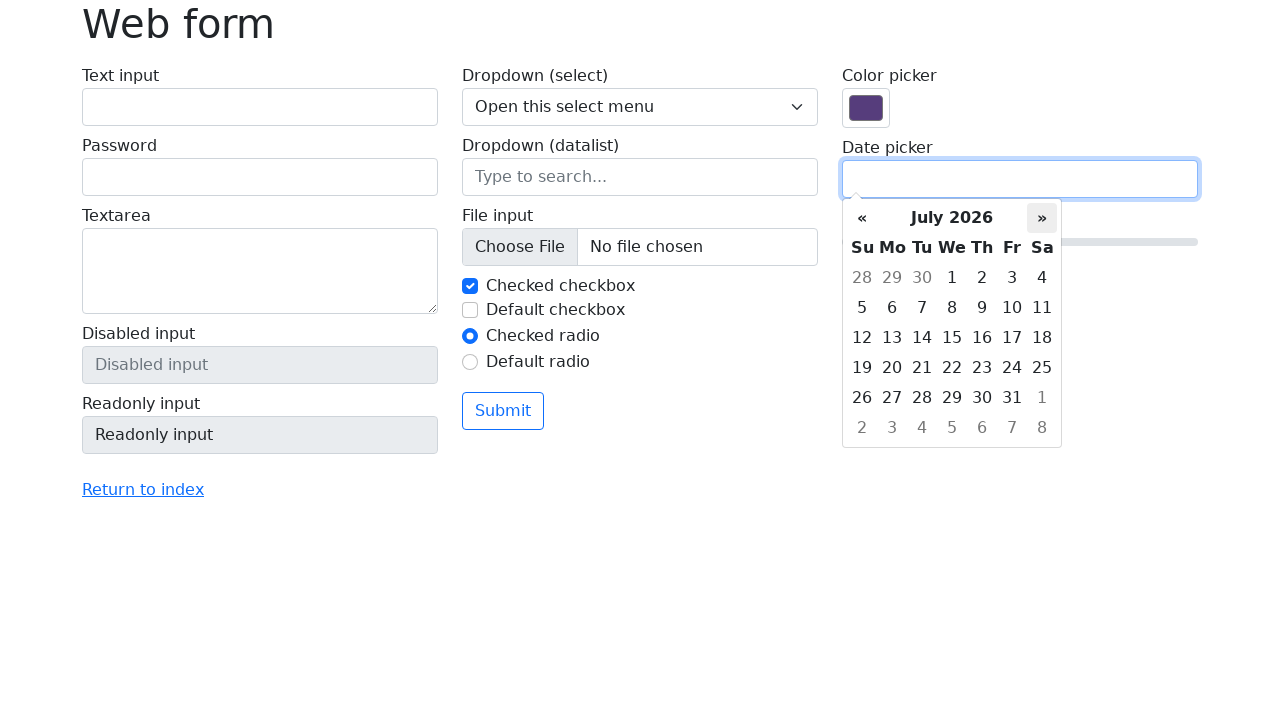

Clicked next month arrow to navigate forward at (1042, 218) on xpath=//div[contains(@class,'datepicker')]//th[@class='next']
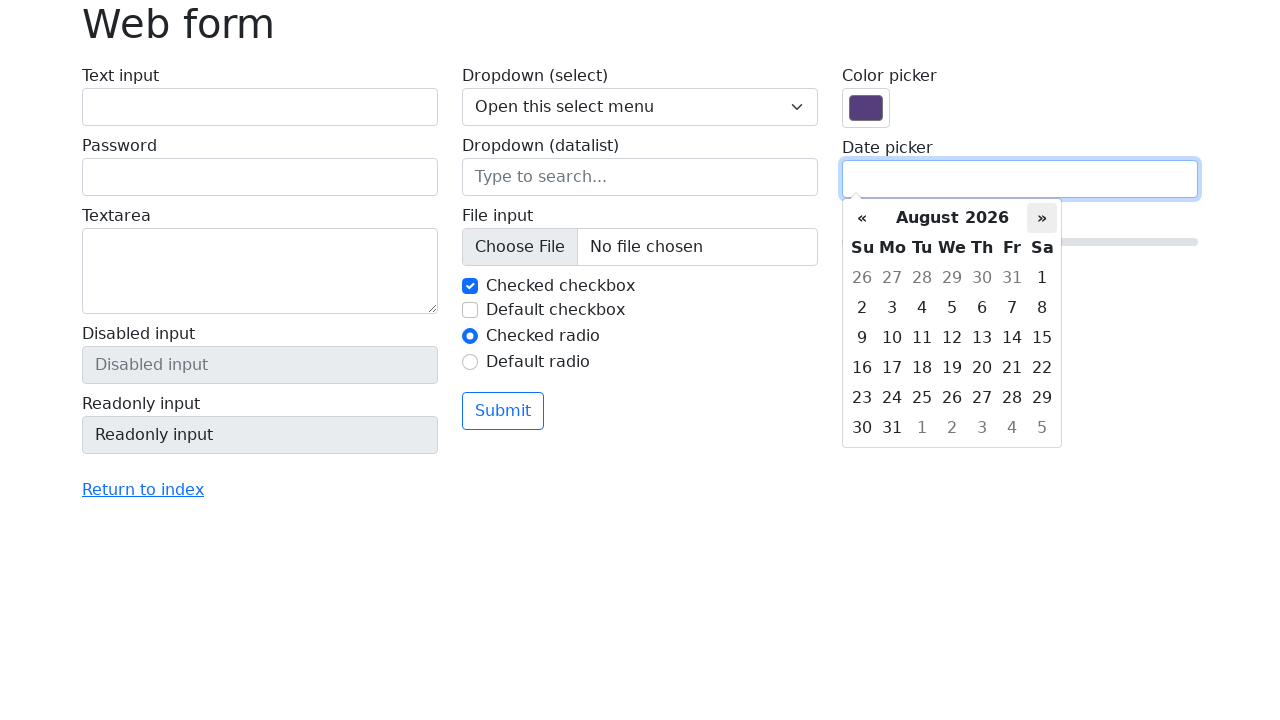

Clicked next month arrow to navigate forward at (1042, 218) on xpath=//div[contains(@class,'datepicker')]//th[@class='next']
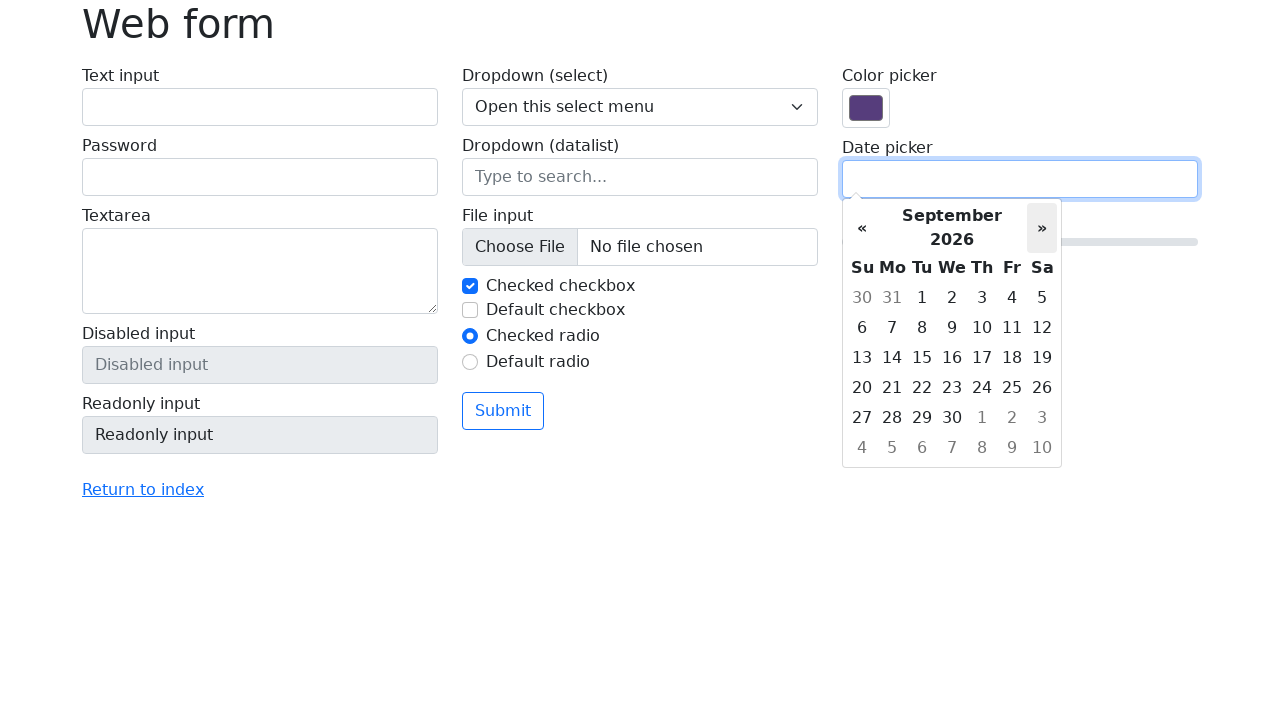

Clicked next month arrow to navigate forward at (1042, 228) on xpath=//div[contains(@class,'datepicker')]//th[@class='next']
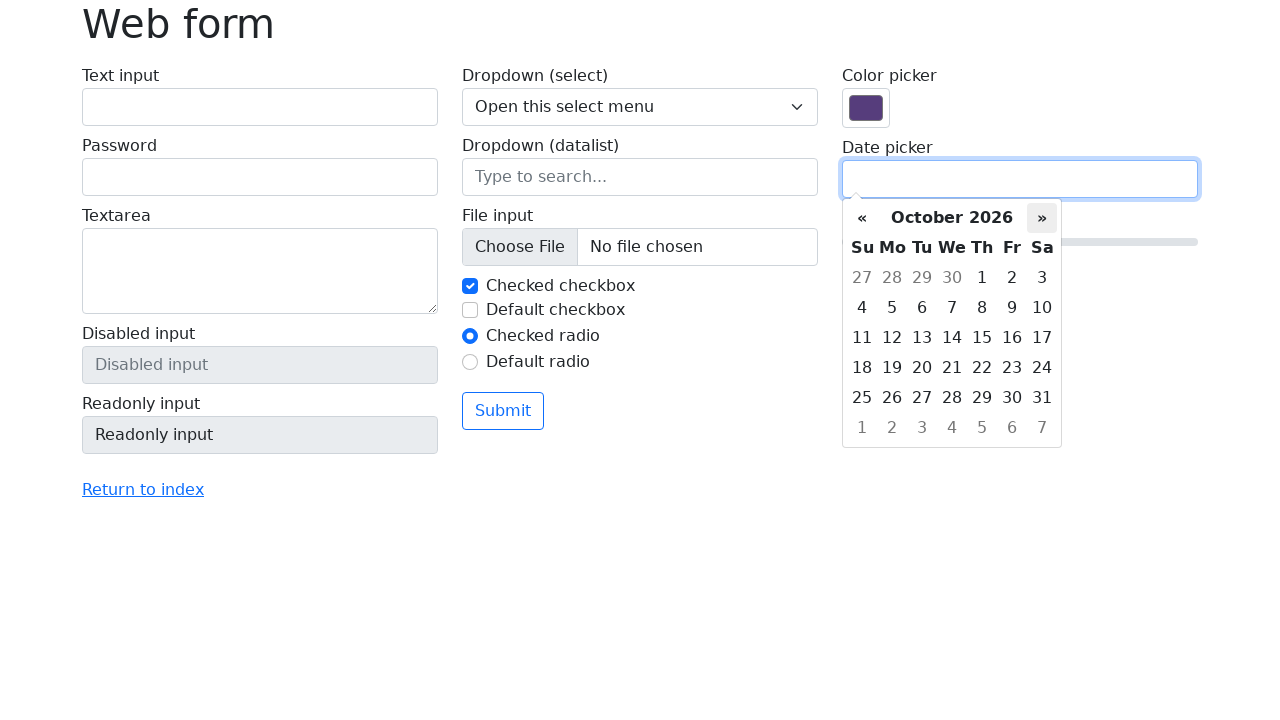

Clicked next month arrow to navigate forward at (1042, 218) on xpath=//div[contains(@class,'datepicker')]//th[@class='next']
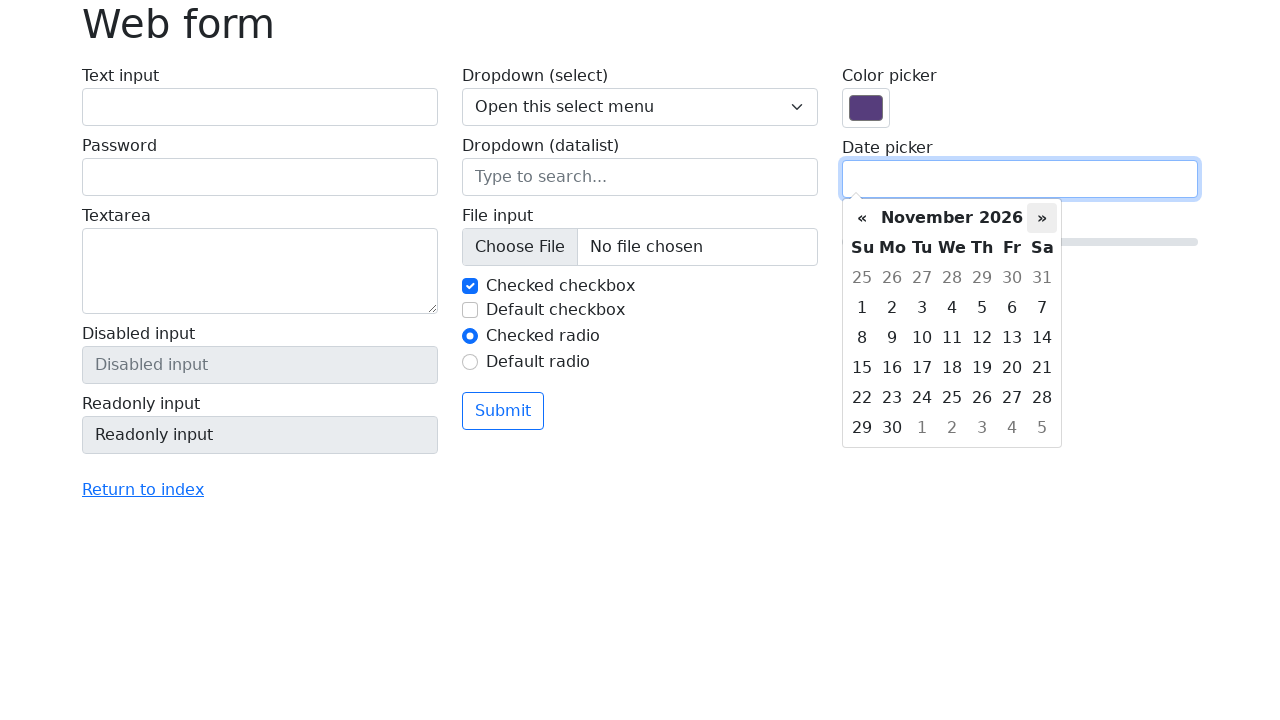

Clicked next month arrow to navigate forward at (1042, 218) on xpath=//div[contains(@class,'datepicker')]//th[@class='next']
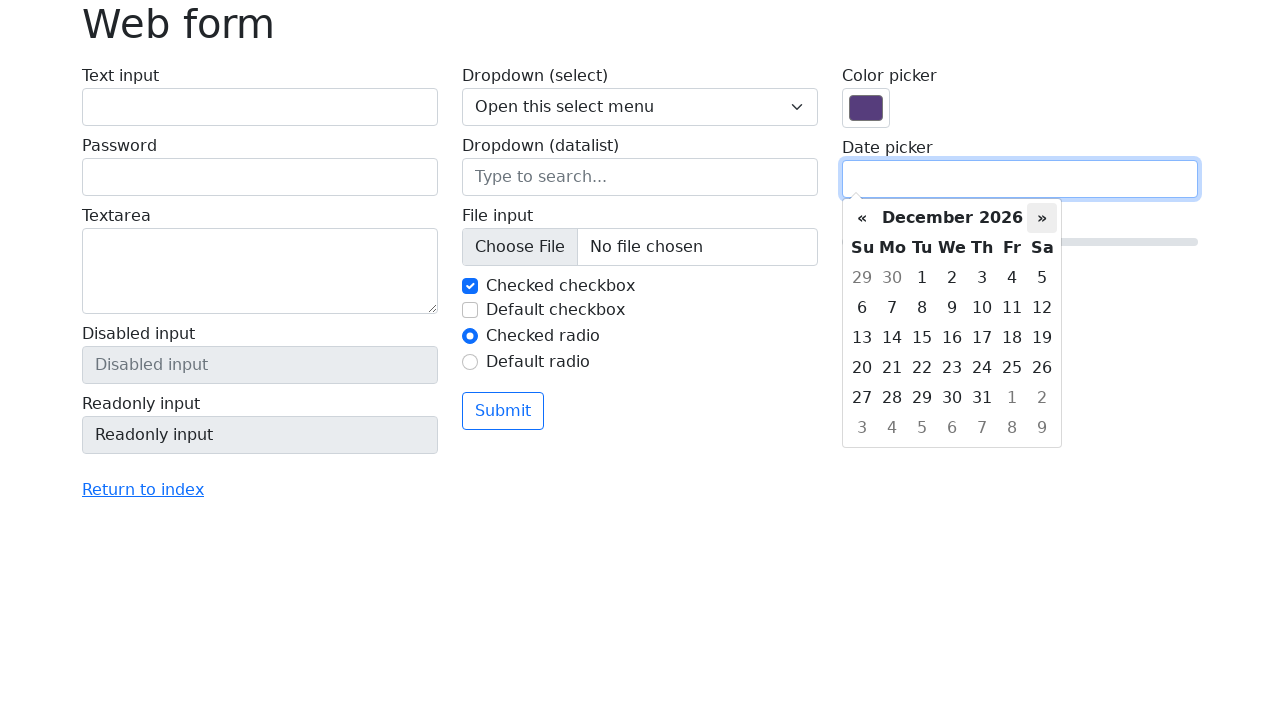

Clicked next month arrow to navigate forward at (1042, 218) on xpath=//div[contains(@class,'datepicker')]//th[@class='next']
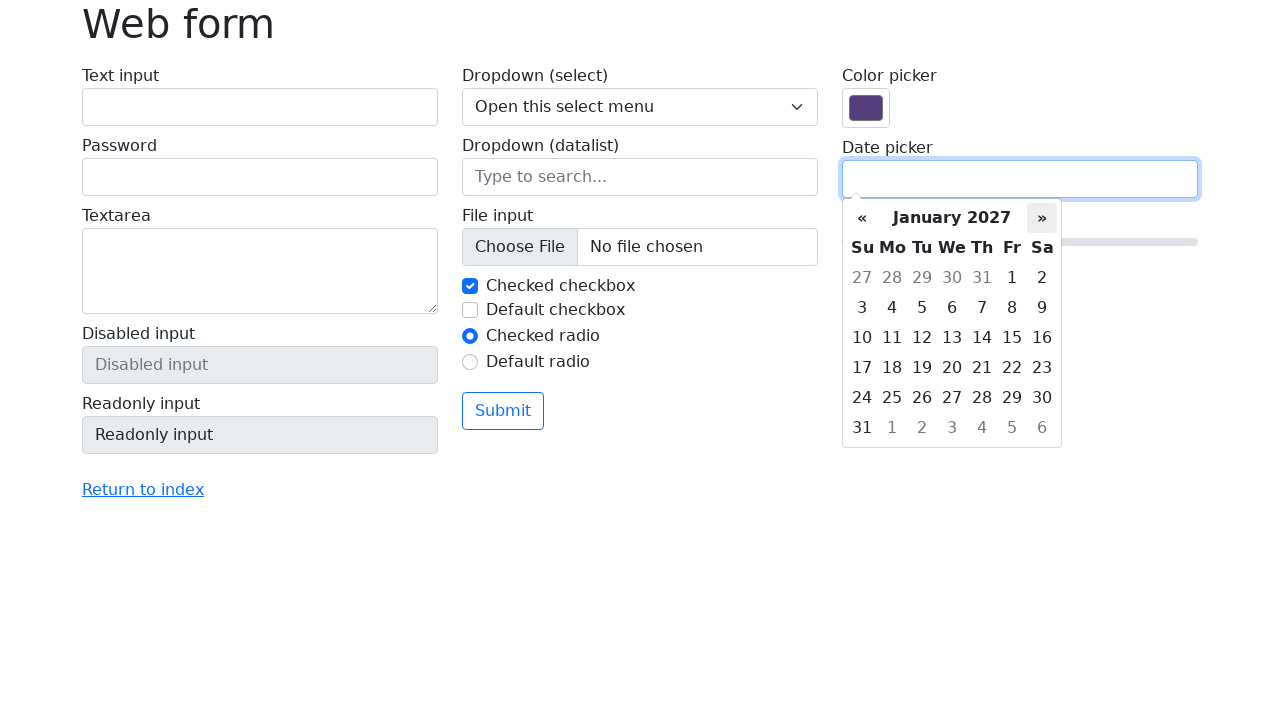

Clicked next month arrow to navigate forward at (1042, 218) on xpath=//div[contains(@class,'datepicker')]//th[@class='next']
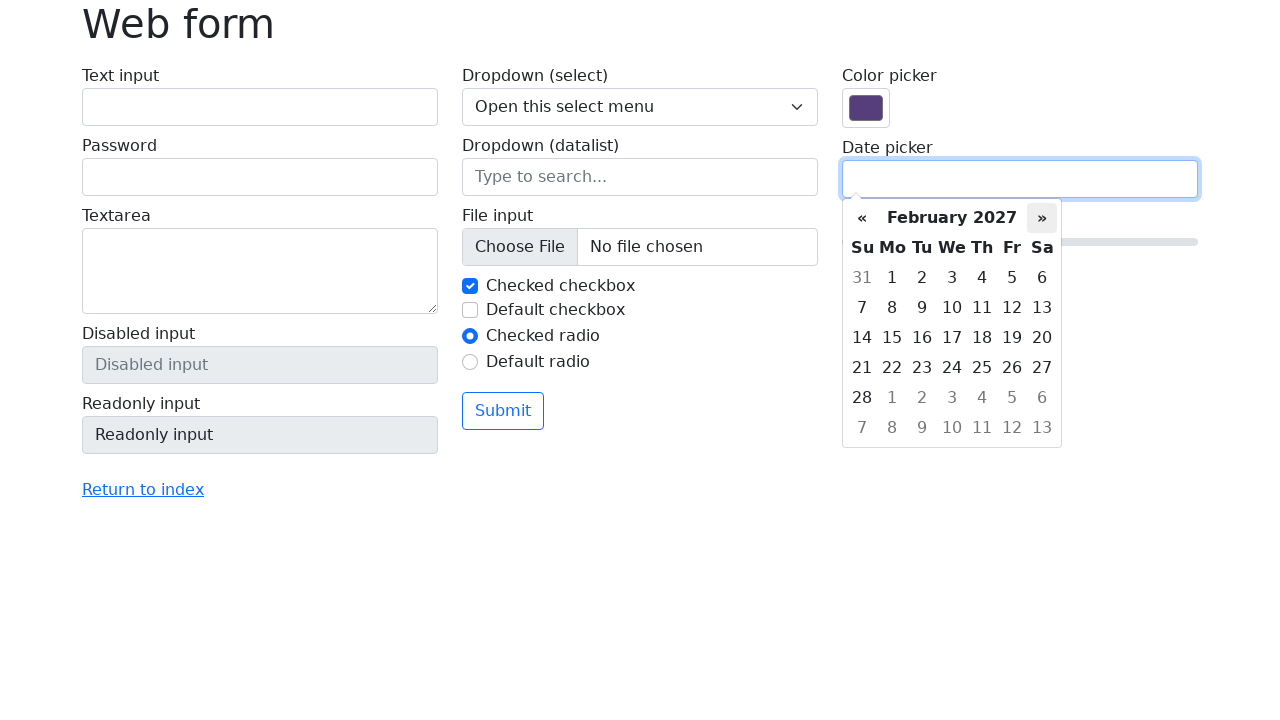

Clicked next month arrow to navigate forward at (1042, 218) on xpath=//div[contains(@class,'datepicker')]//th[@class='next']
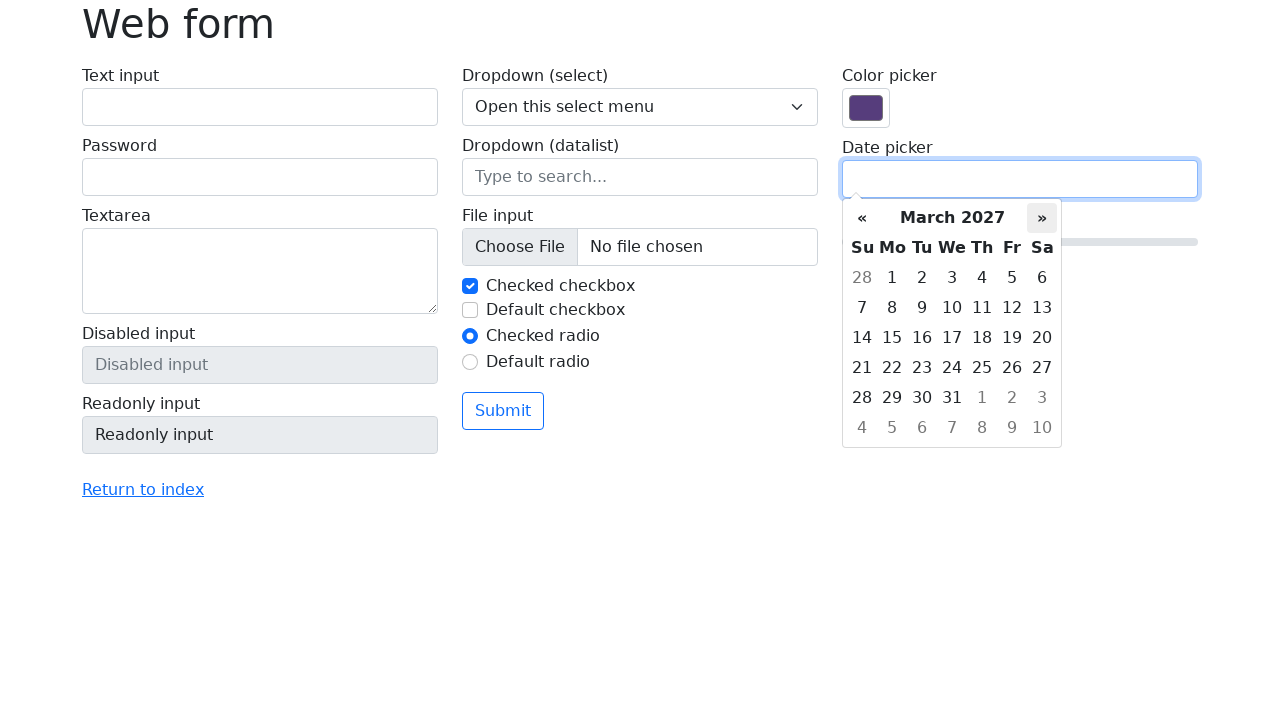

Clicked next month arrow to navigate forward at (1042, 218) on xpath=//div[contains(@class,'datepicker')]//th[@class='next']
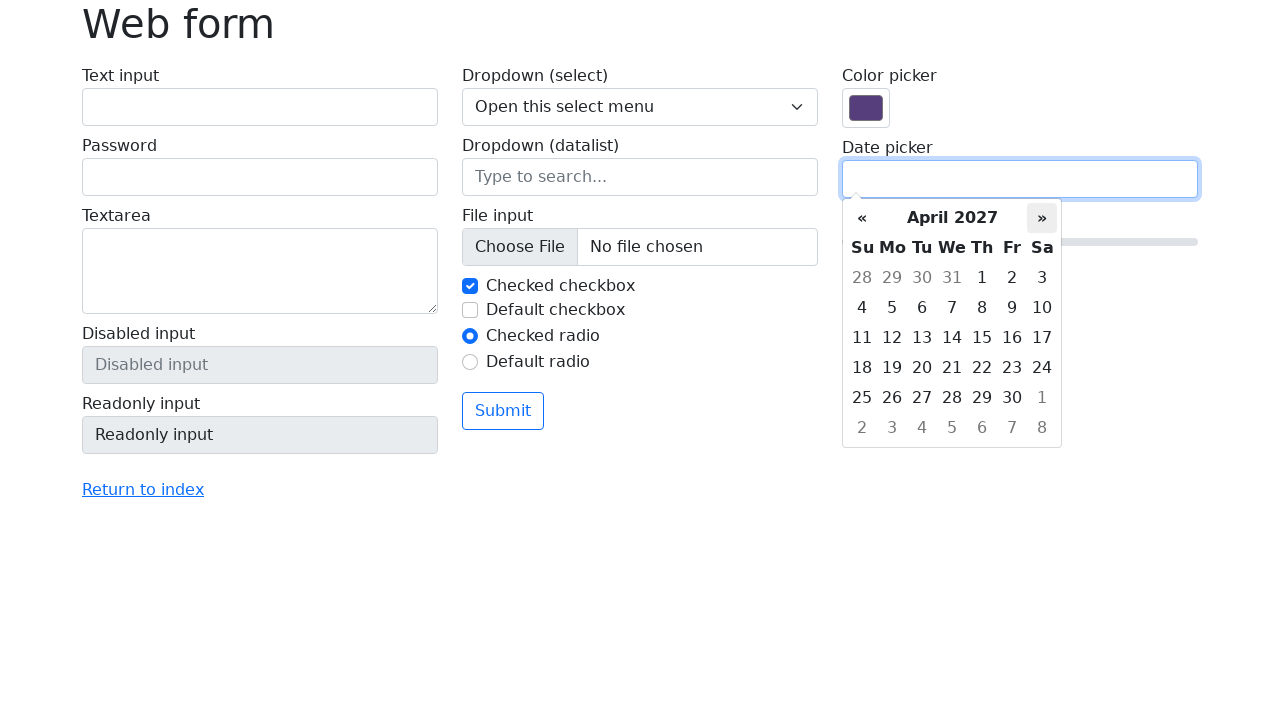

Clicked next month arrow to navigate forward at (1042, 218) on xpath=//div[contains(@class,'datepicker')]//th[@class='next']
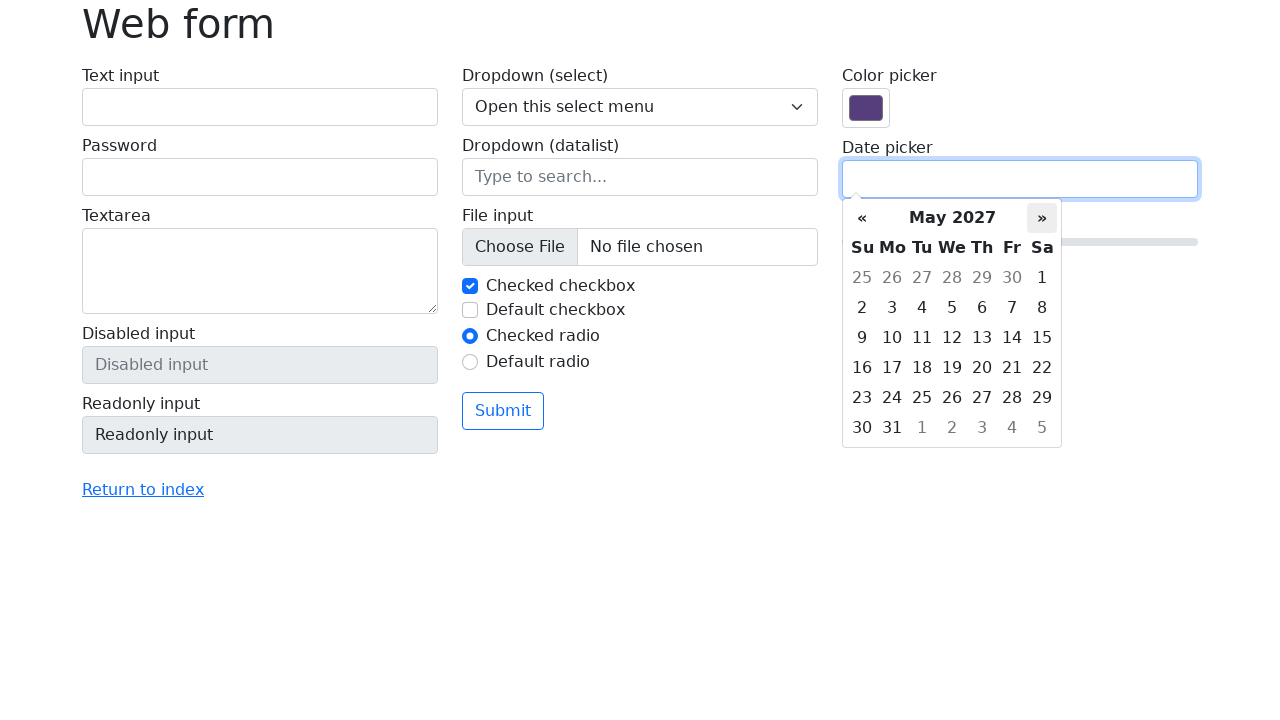

Clicked next month arrow to navigate forward at (1042, 218) on xpath=//div[contains(@class,'datepicker')]//th[@class='next']
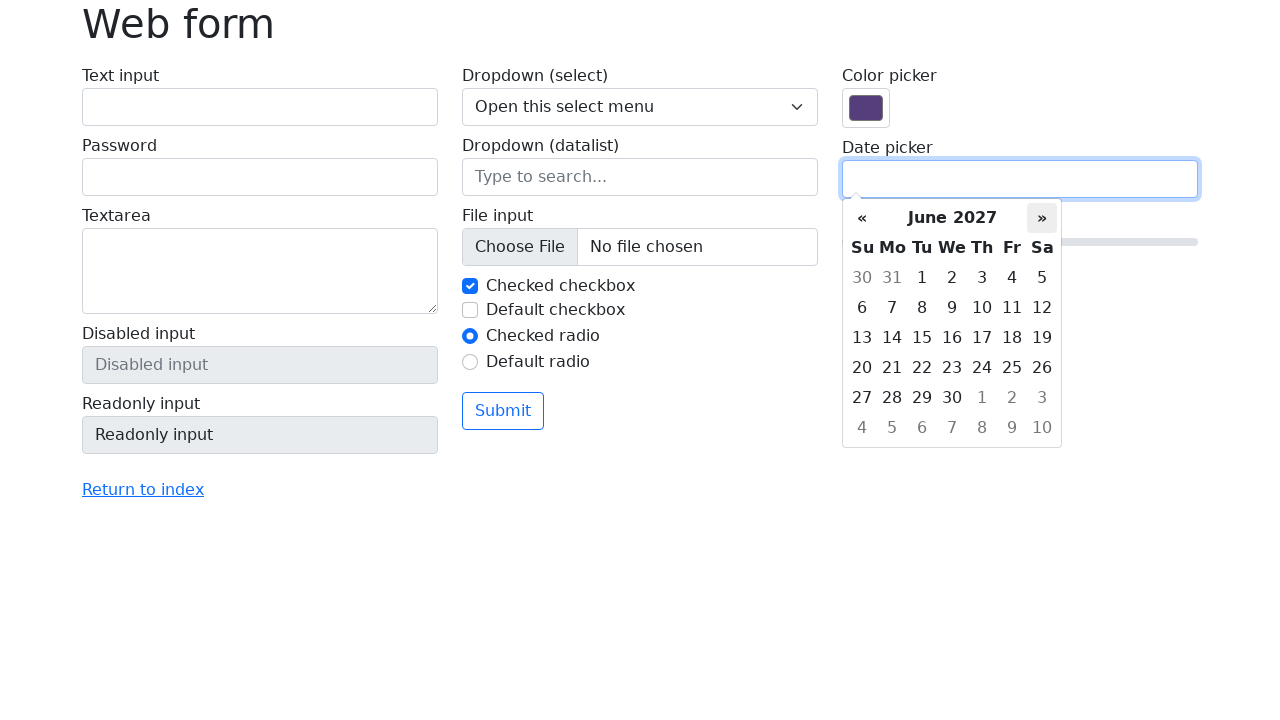

Clicked next month arrow to navigate forward at (1042, 218) on xpath=//div[contains(@class,'datepicker')]//th[@class='next']
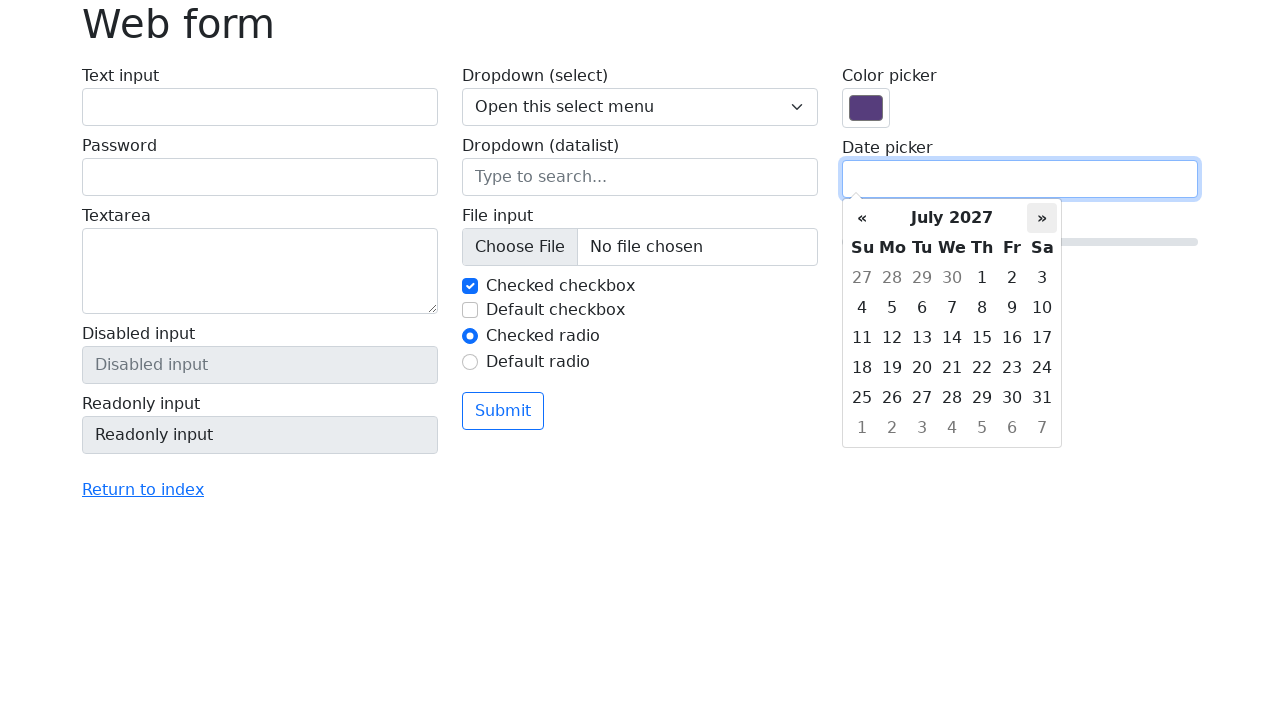

Clicked next month arrow to navigate forward at (1042, 218) on xpath=//div[contains(@class,'datepicker')]//th[@class='next']
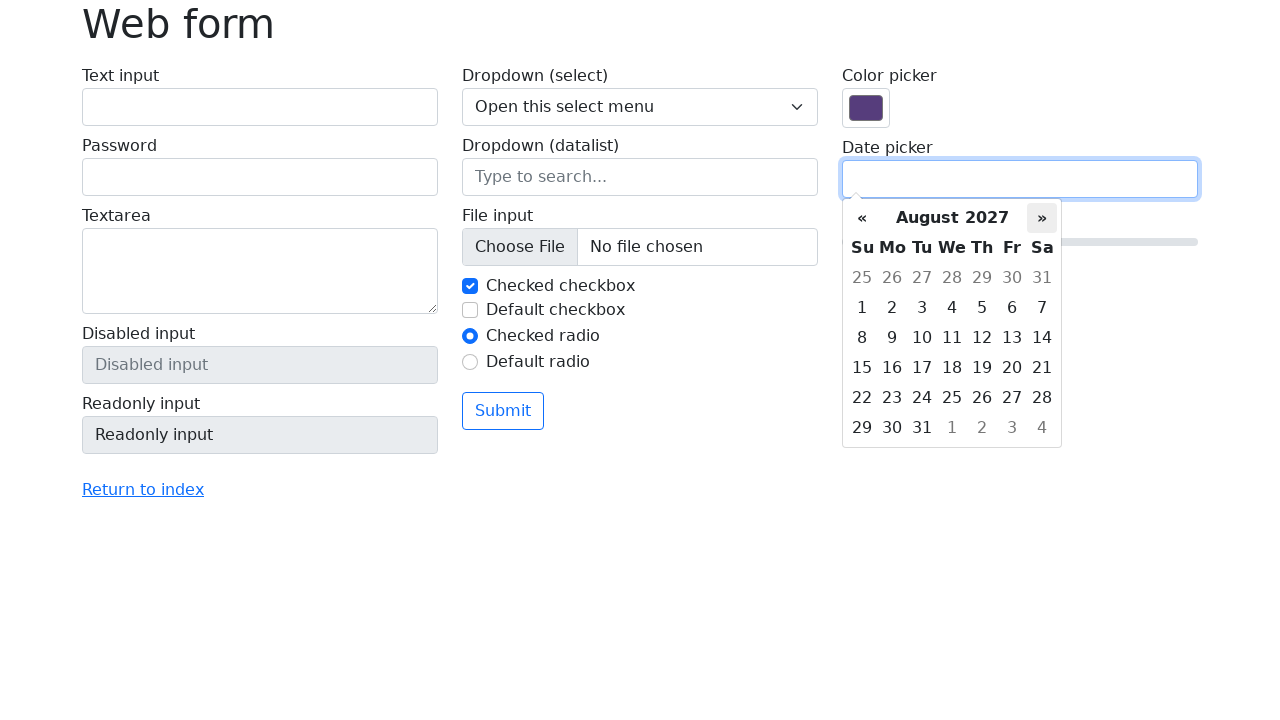

Clicked next month arrow to navigate forward at (1042, 218) on xpath=//div[contains(@class,'datepicker')]//th[@class='next']
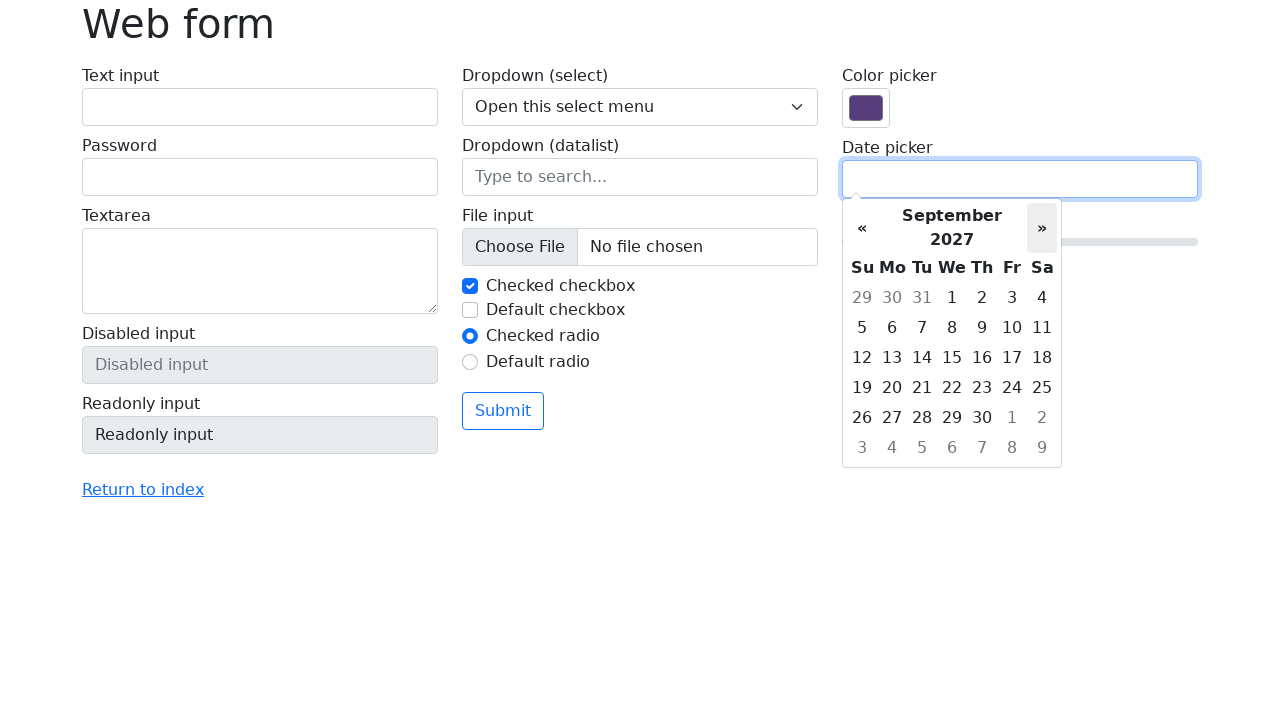

Clicked next month arrow to navigate forward at (1042, 228) on xpath=//div[contains(@class,'datepicker')]//th[@class='next']
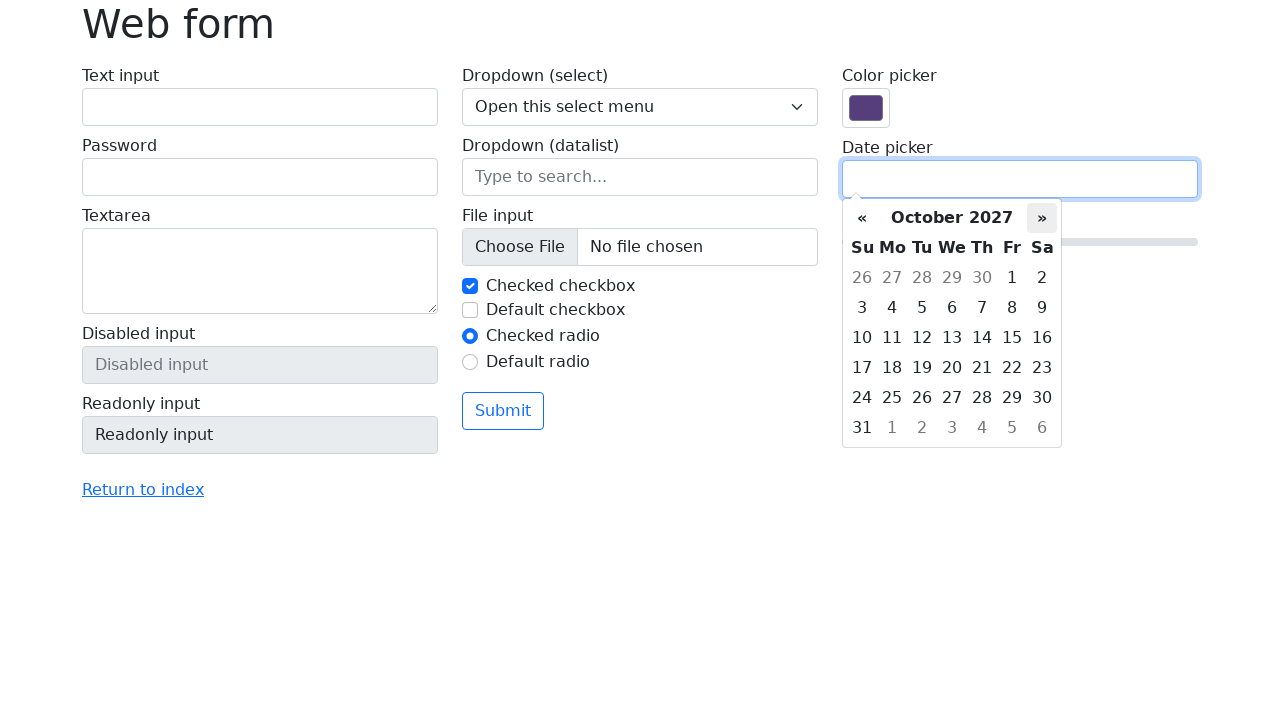

Clicked next month arrow to navigate forward at (1042, 218) on xpath=//div[contains(@class,'datepicker')]//th[@class='next']
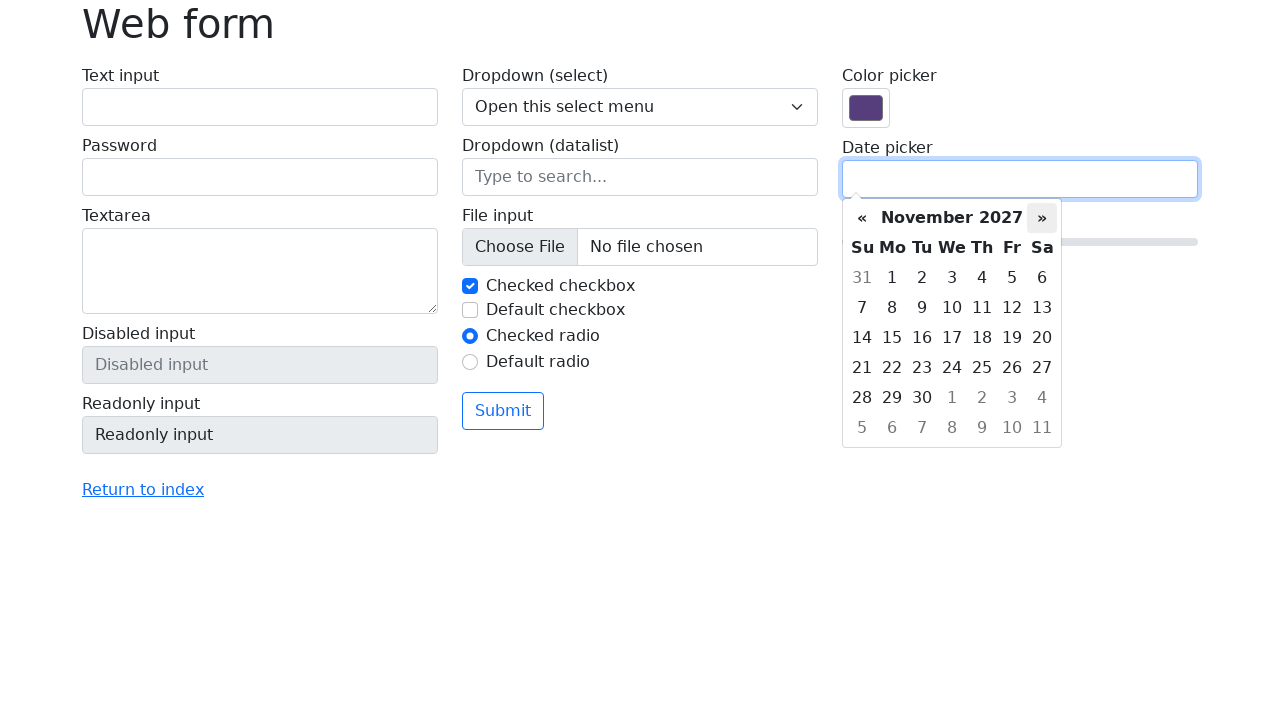

Clicked next month arrow to navigate forward at (1042, 218) on xpath=//div[contains(@class,'datepicker')]//th[@class='next']
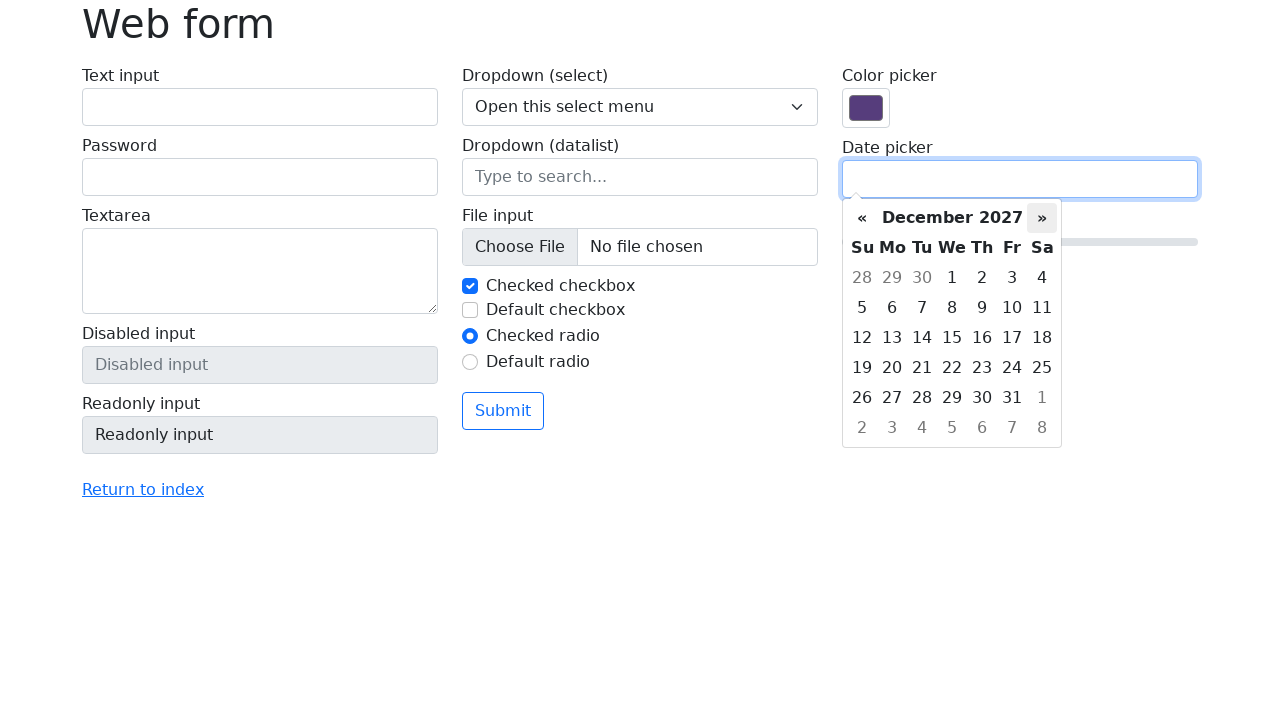

Clicked next month arrow to navigate forward at (1042, 218) on xpath=//div[contains(@class,'datepicker')]//th[@class='next']
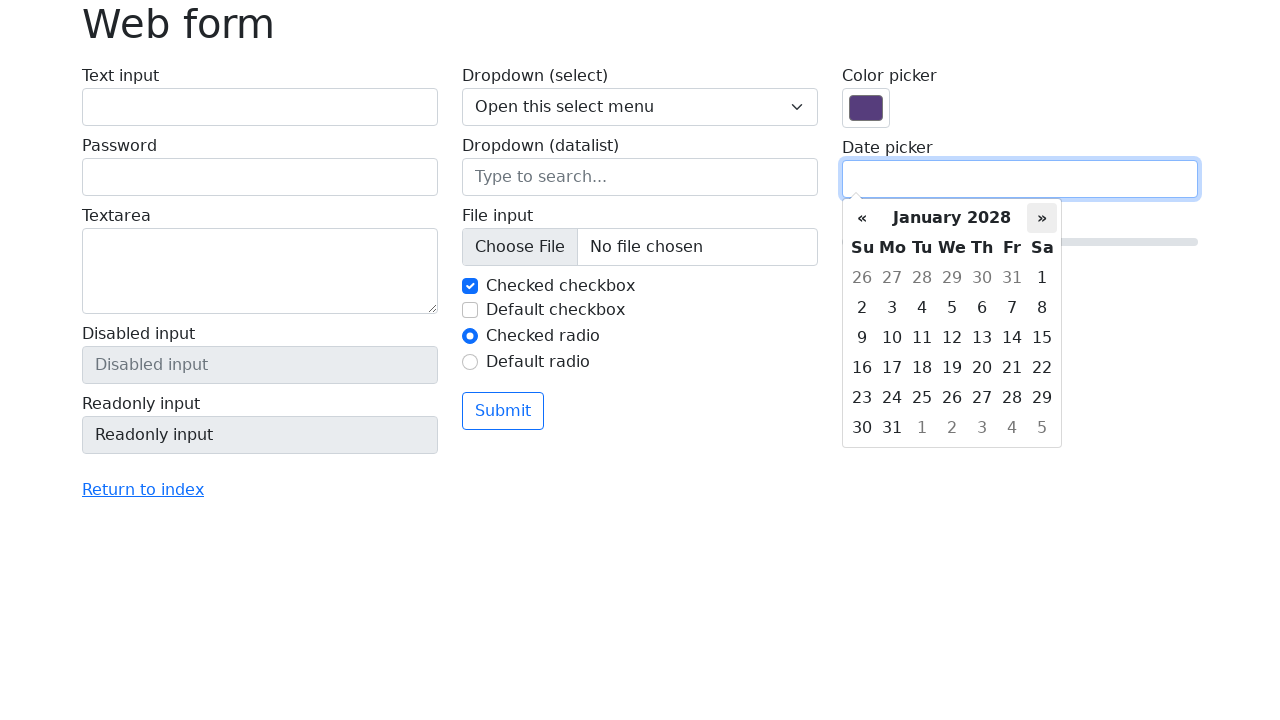

Clicked next month arrow to navigate forward at (1042, 218) on xpath=//div[contains(@class,'datepicker')]//th[@class='next']
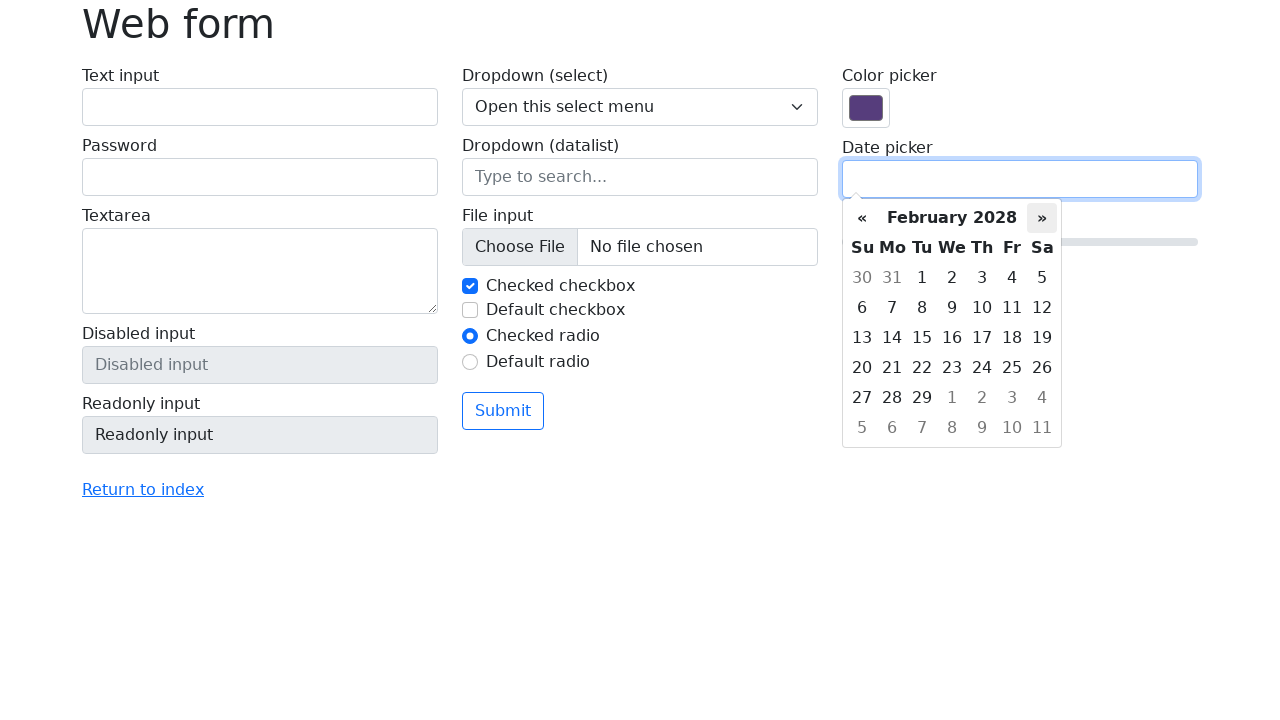

Selected day 20 from calendar at (862, 368) on //div[contains(@class,'datepicker')]//td[contains(@class,'day') and text()='20']
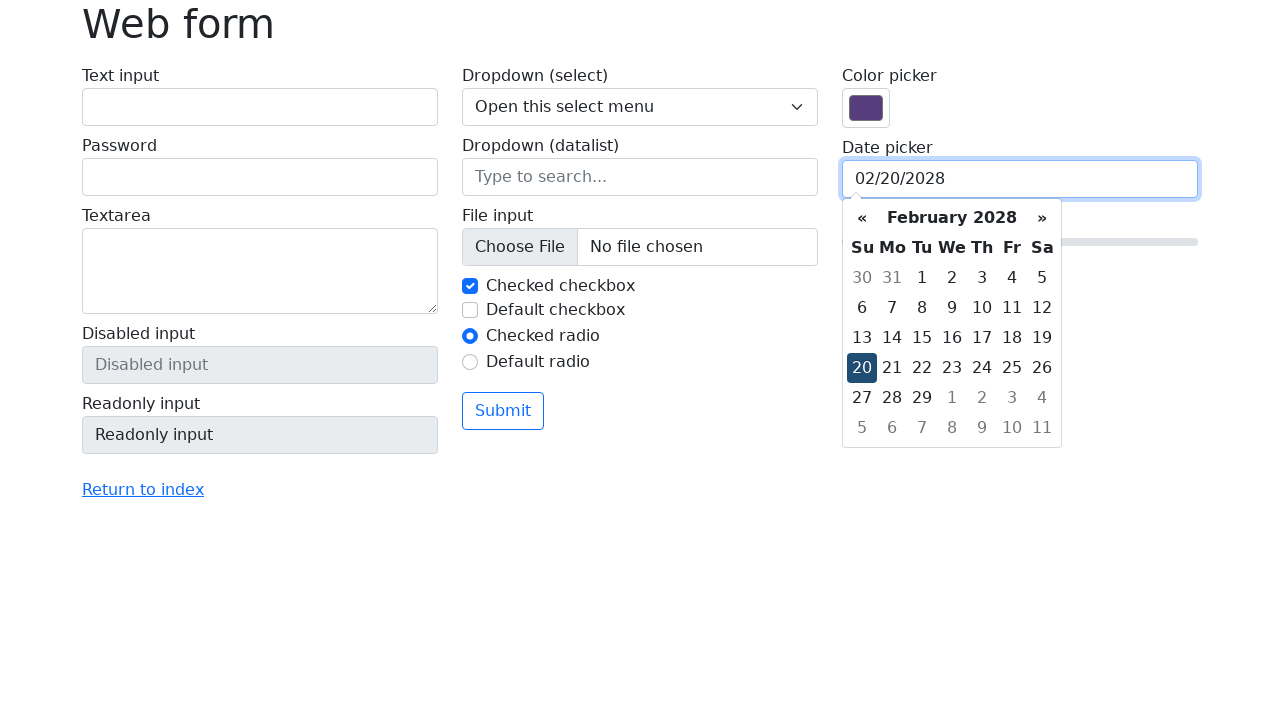

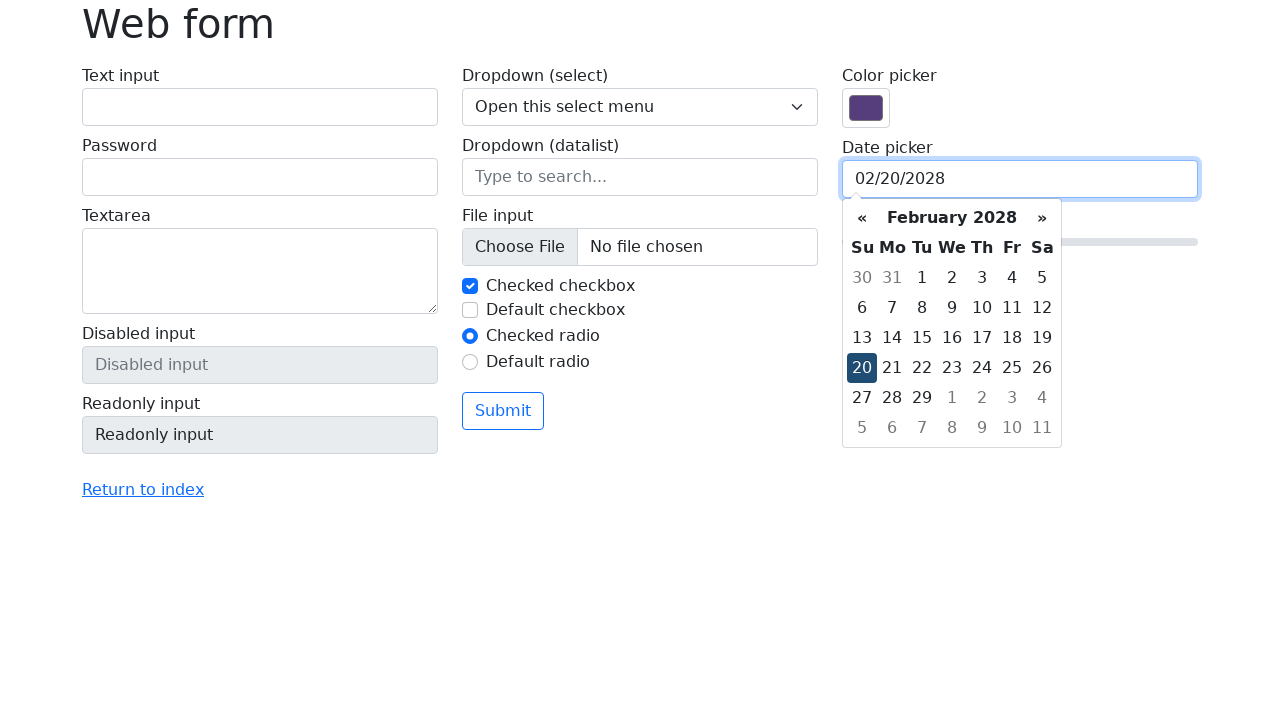